Navigates to the Rifle Cases page, clicks the sort dropdown, and selects the A to Z sorting option.

Starting URL: https://www.glendale.com

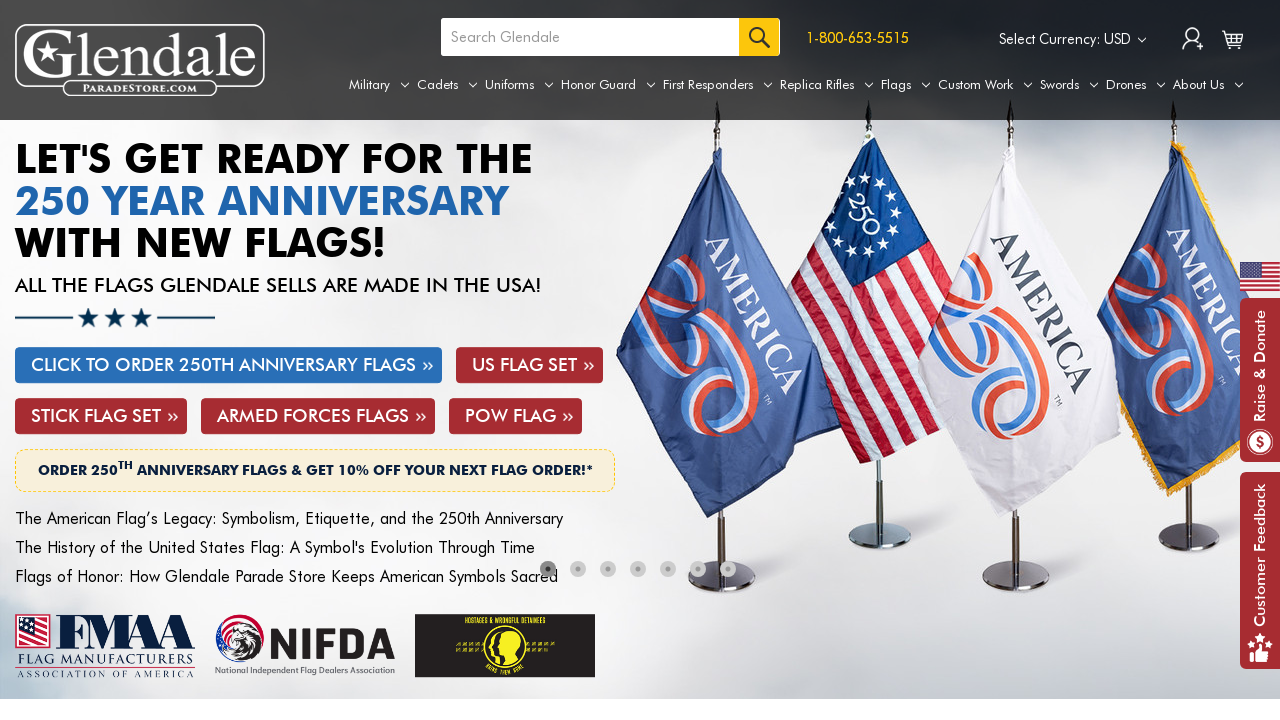

Hovered over Replica Rifles tab to reveal dropdown menu at (827, 85) on a[aria-label='Replica Rifles']
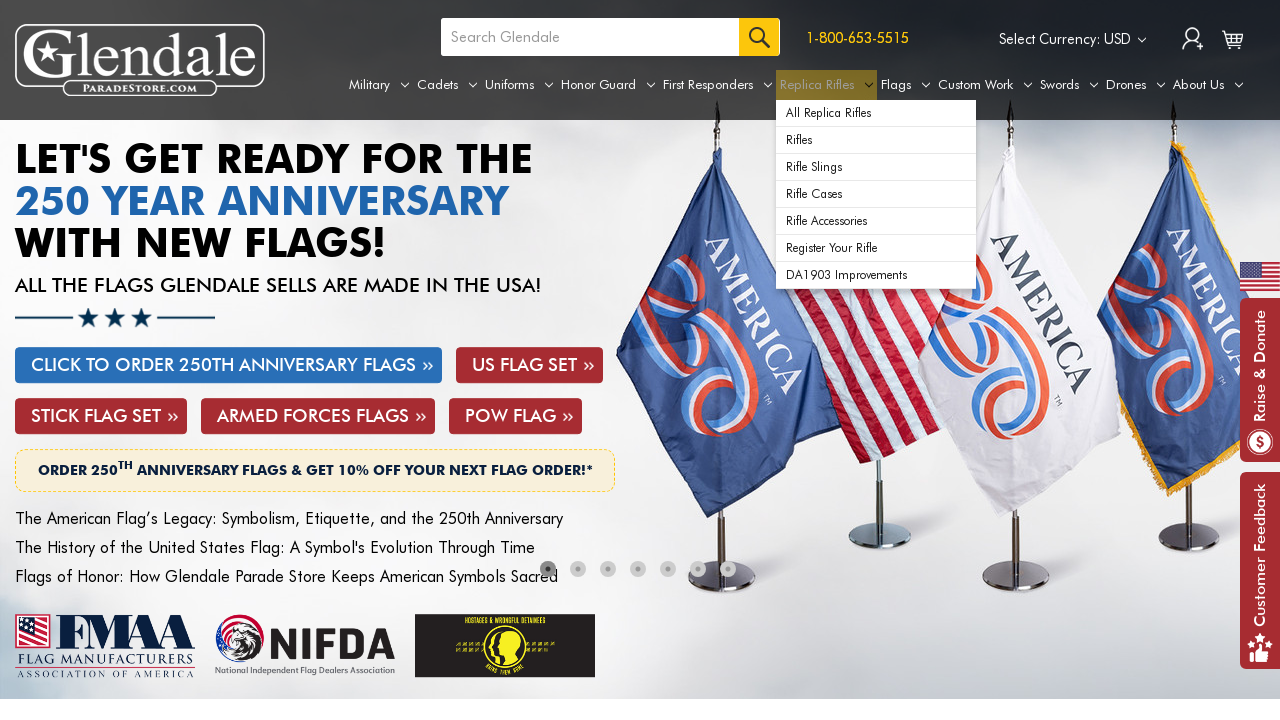

Clicked on Rifle Cases link from dropdown menu at (876, 194) on xpath=//div[@id='navPages-49']/ul[@class='navPage-subMenu-list']/li[@class='navP
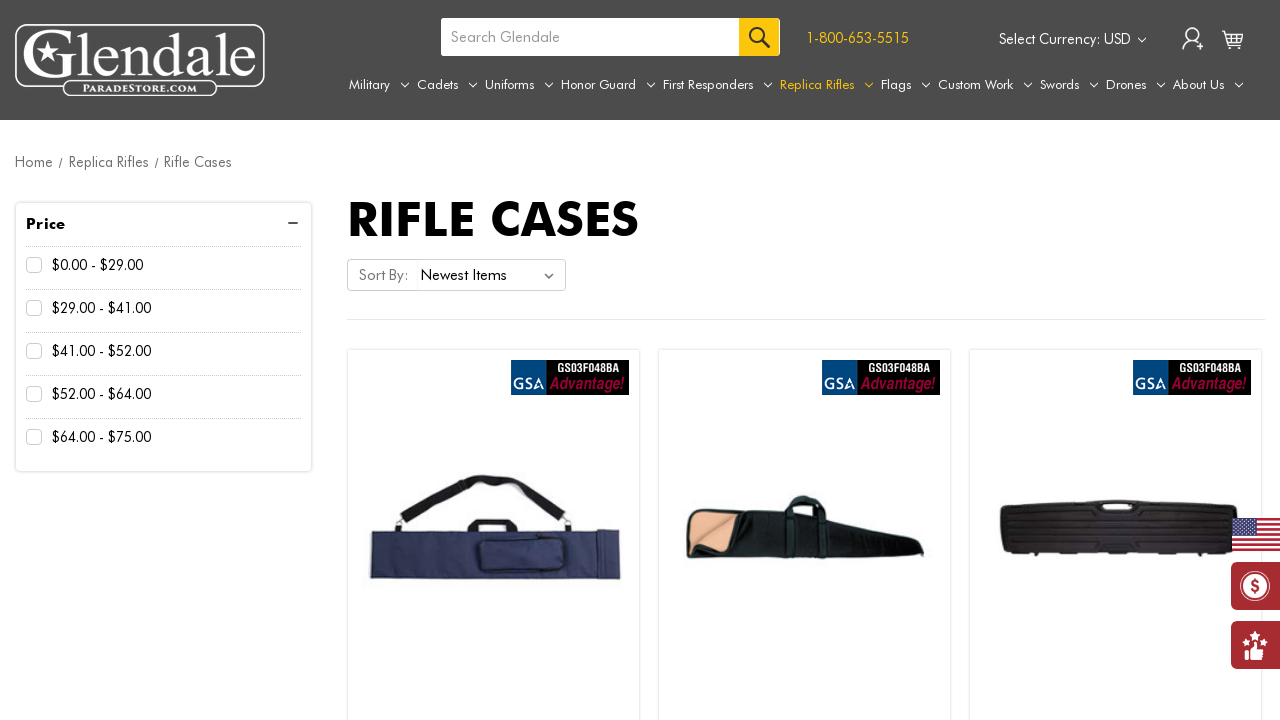

Sort dropdown selector loaded
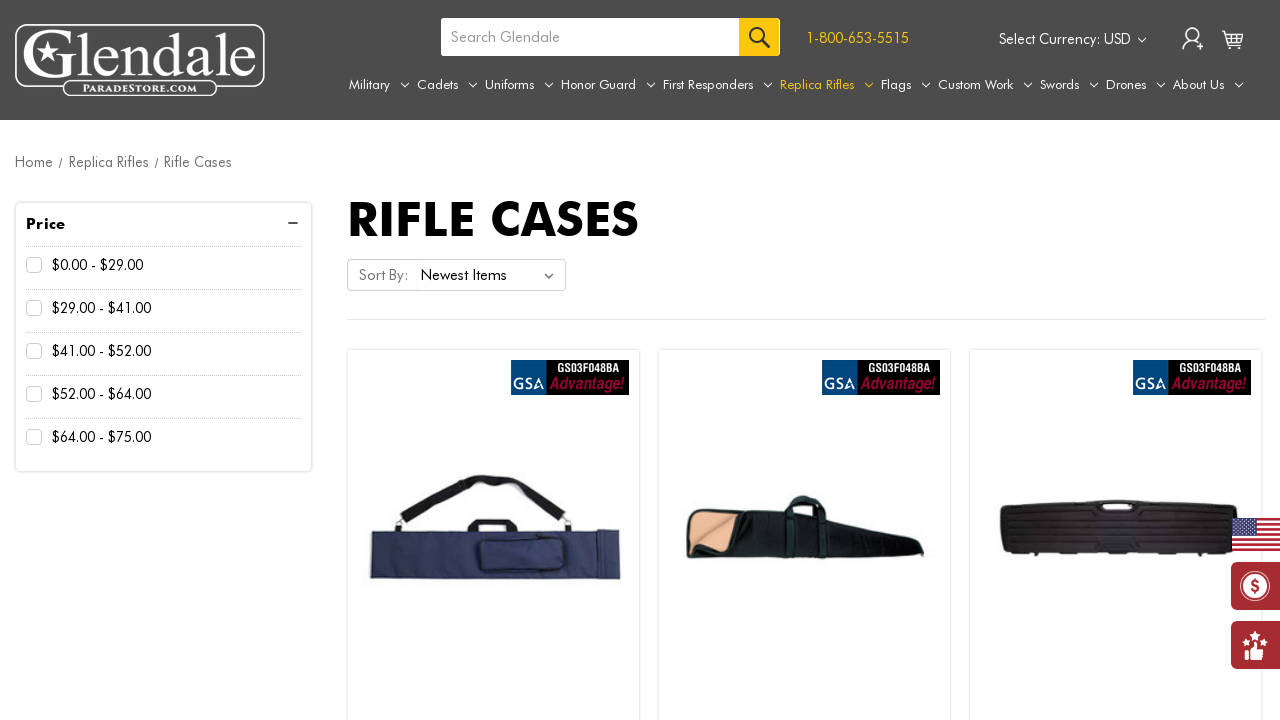

Clicked sort dropdown to open options at (491, 275) on #sort
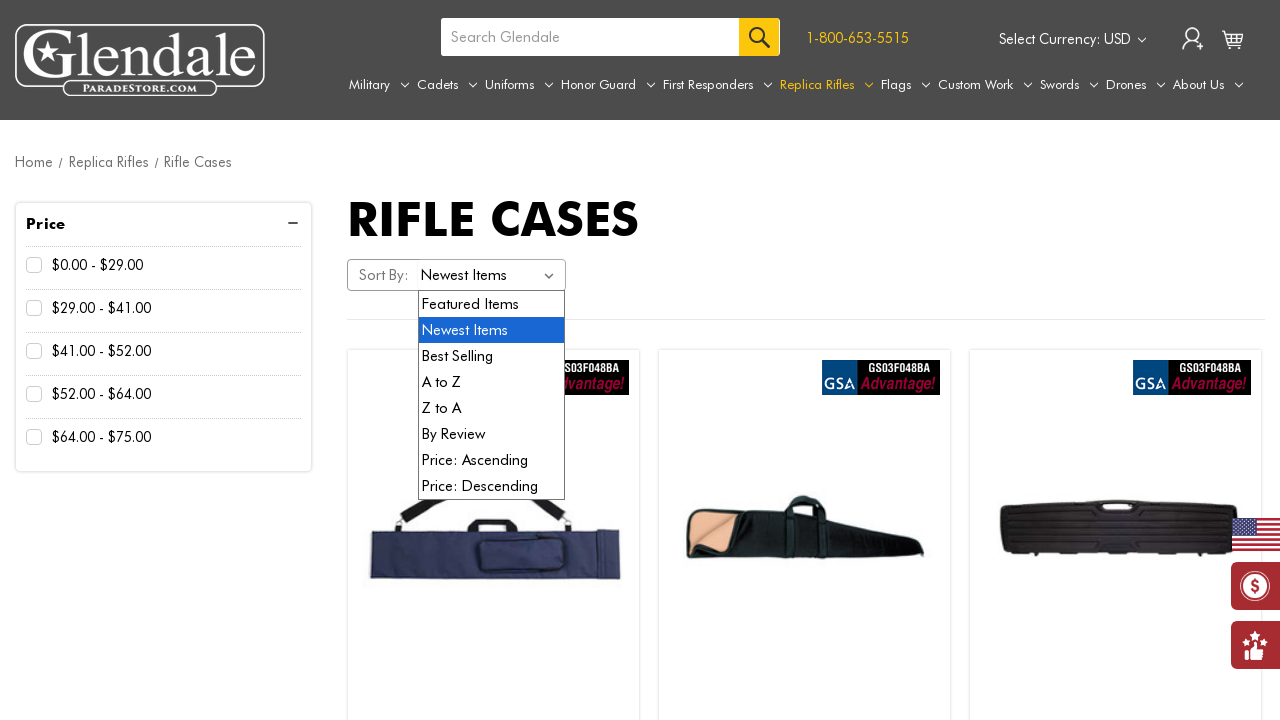

Selected A to Z sorting option from dropdown on #sort
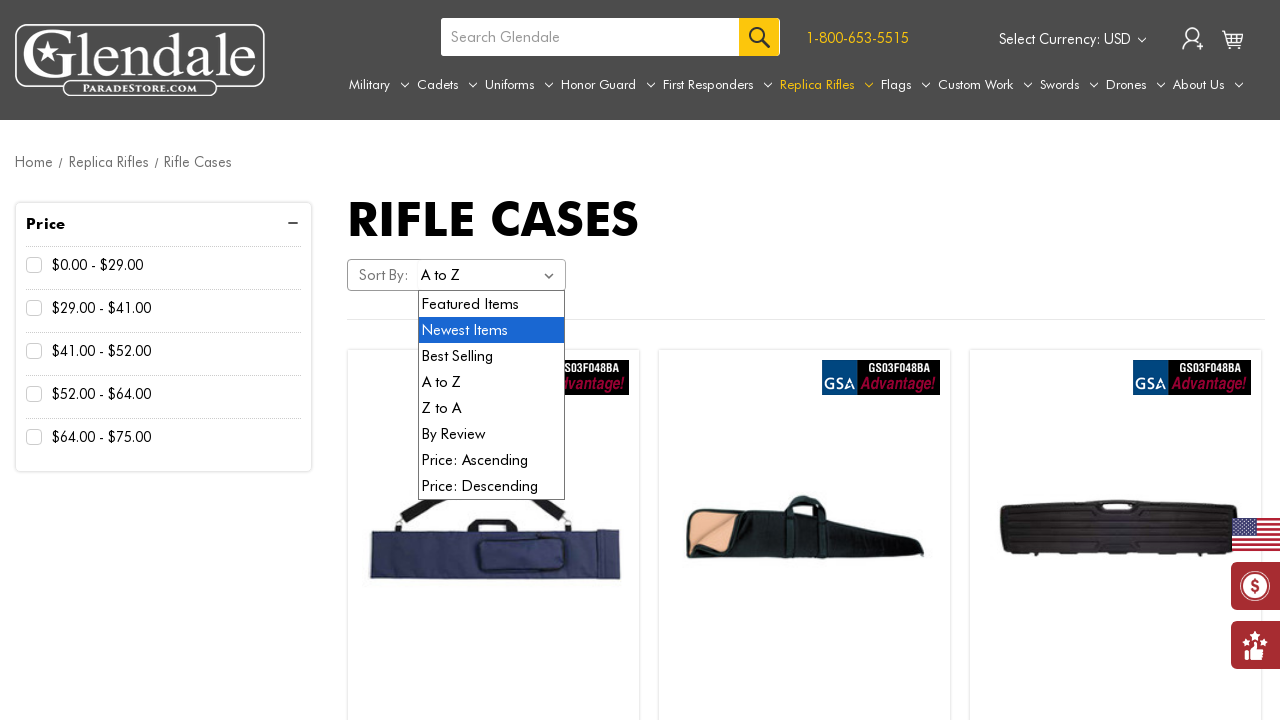

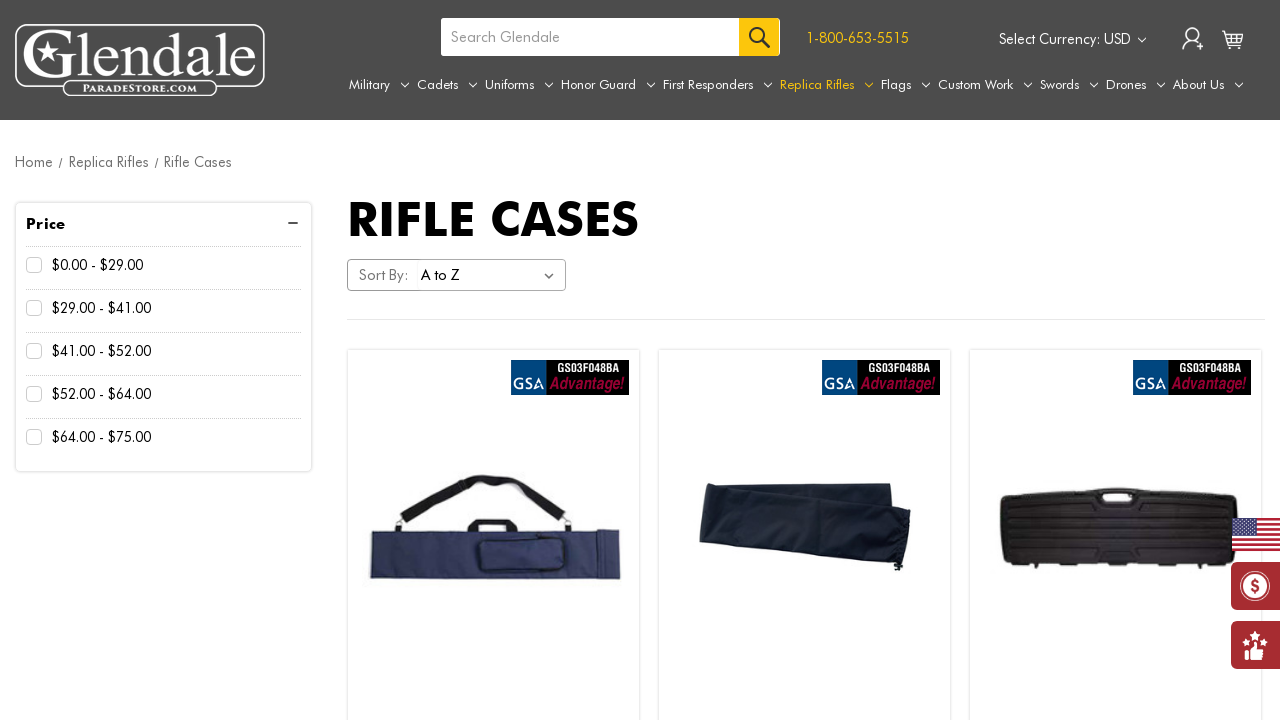